Tests the CSS Diner game by entering a CSS selector answer to select plates on level 1

Starting URL: https://flukeout.github.io/

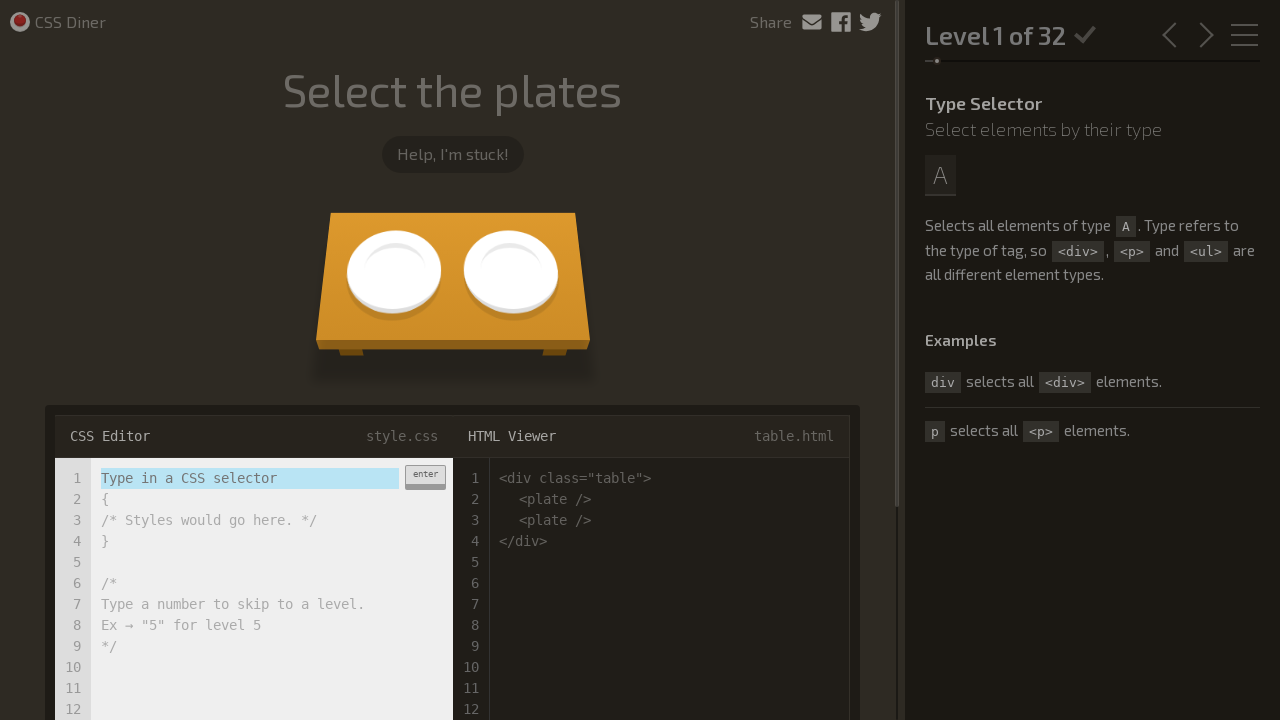

CSS Diner game loaded and input field is visible
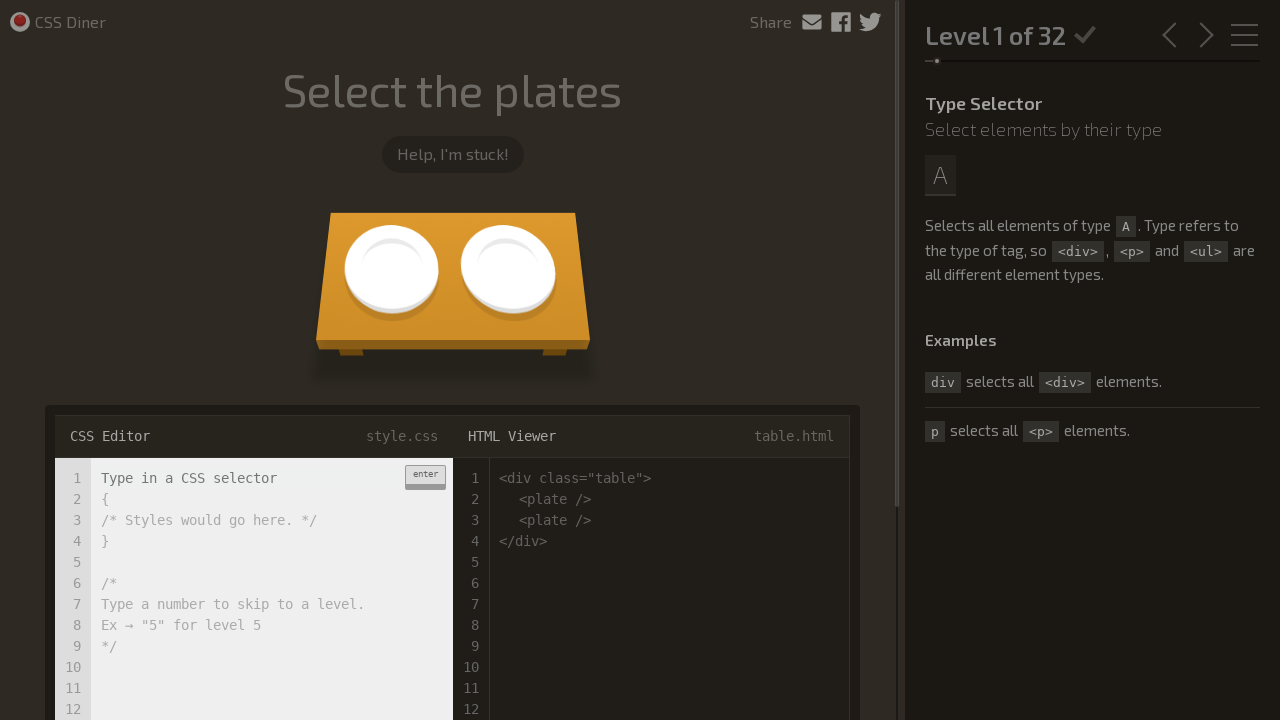

Entered CSS selector 'plate' into the input field for level 1 on .input-strobe
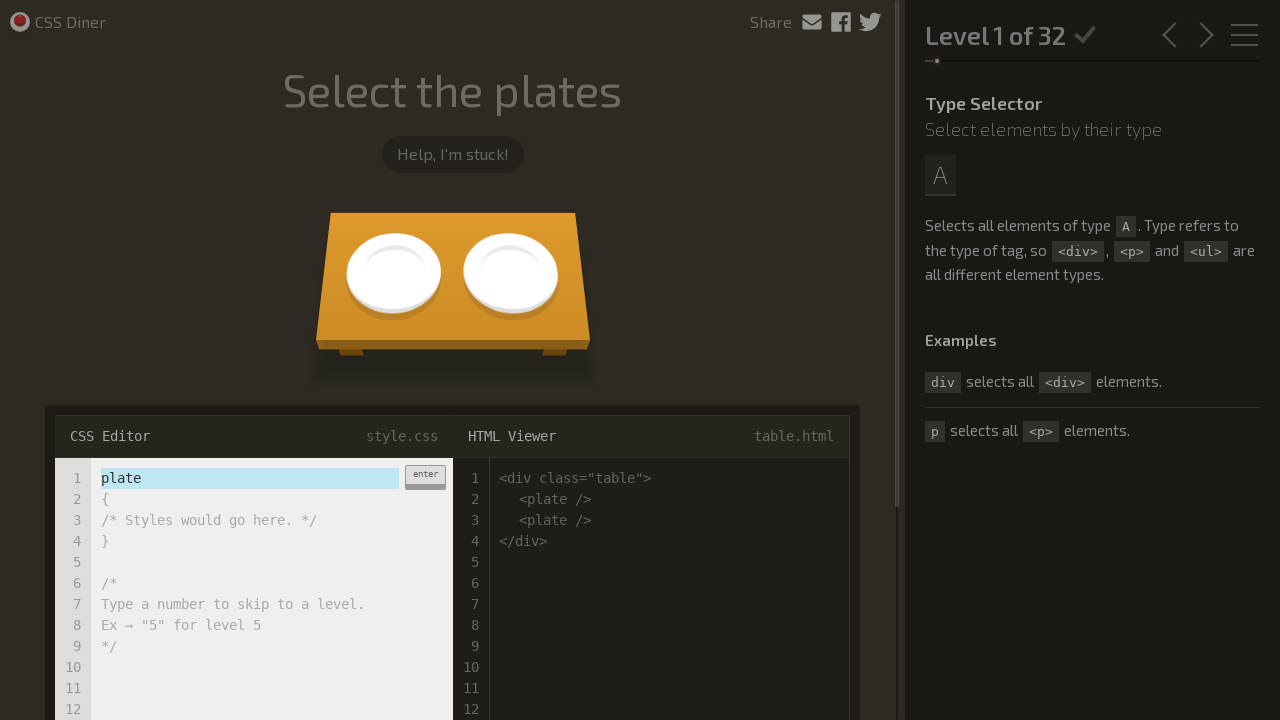

Clicked enter button to submit the CSS selector answer at (425, 477) on .enter-button
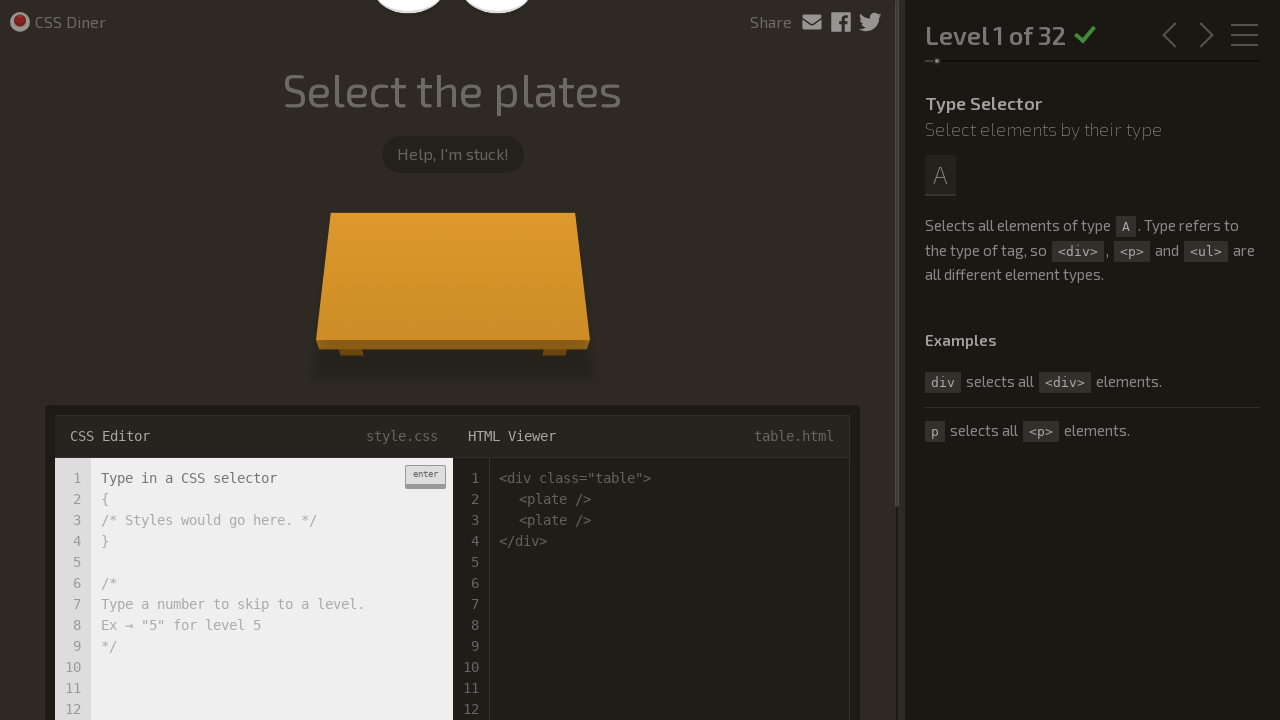

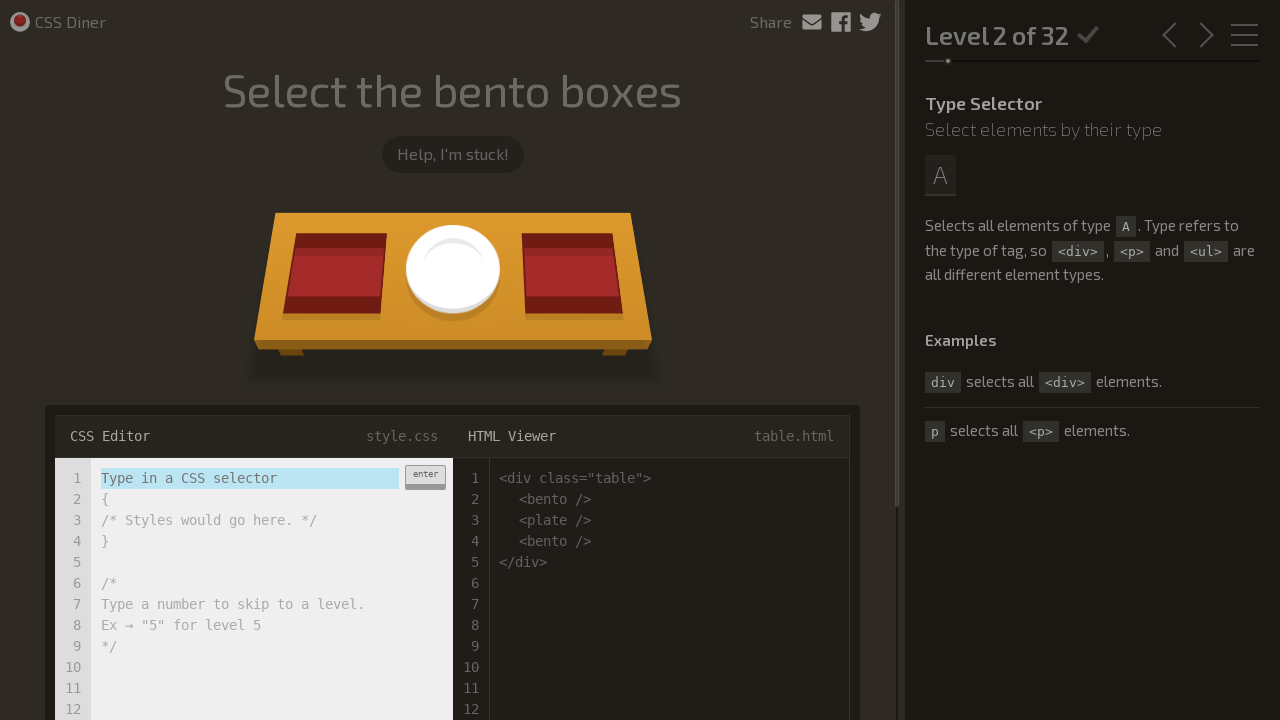